Tests table data verification by locating the price column and verifying the price of rice in the offers table

Starting URL: https://rahulshettyacademy.com/seleniumPractise/#/offers

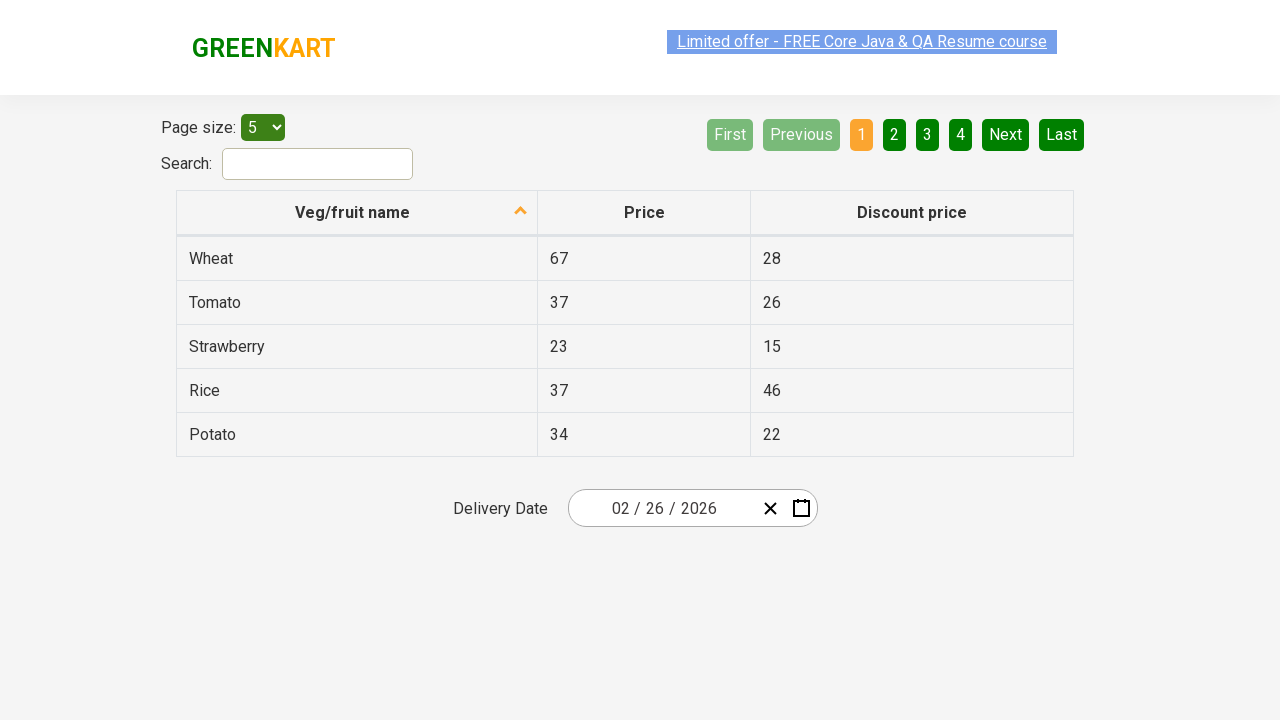

Found Price column at index 1
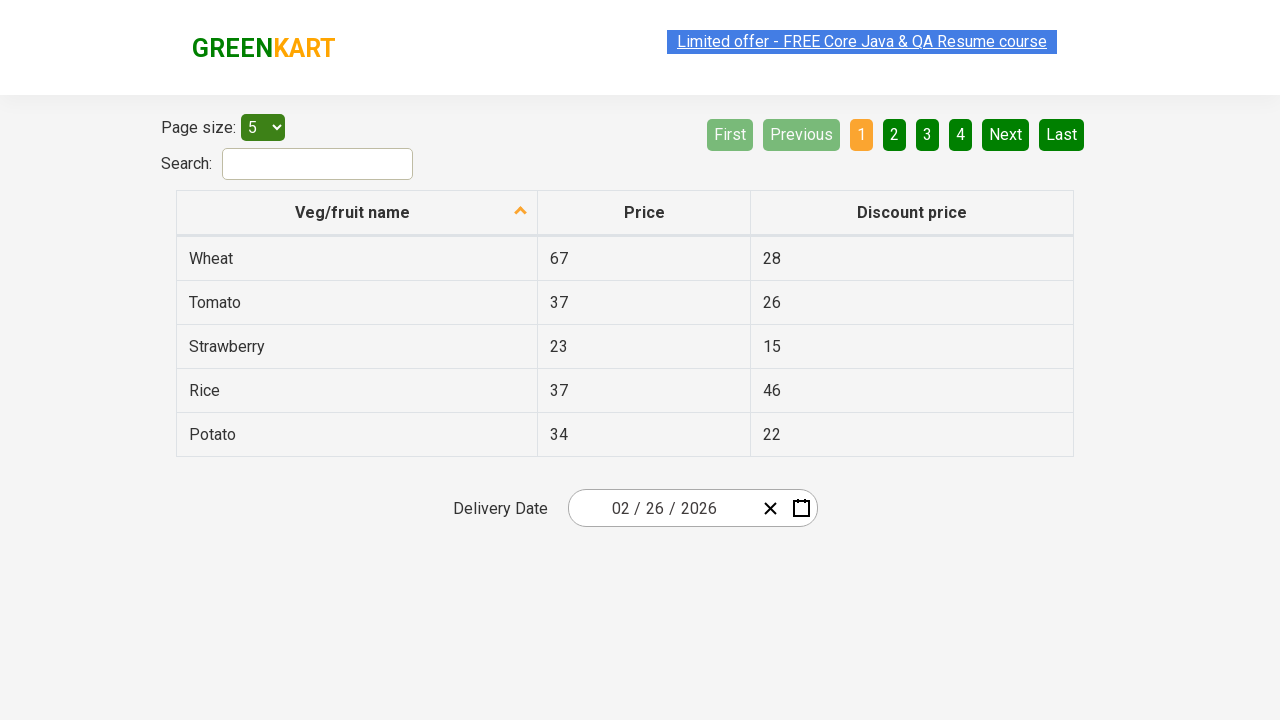

Located table row containing 'Rice'
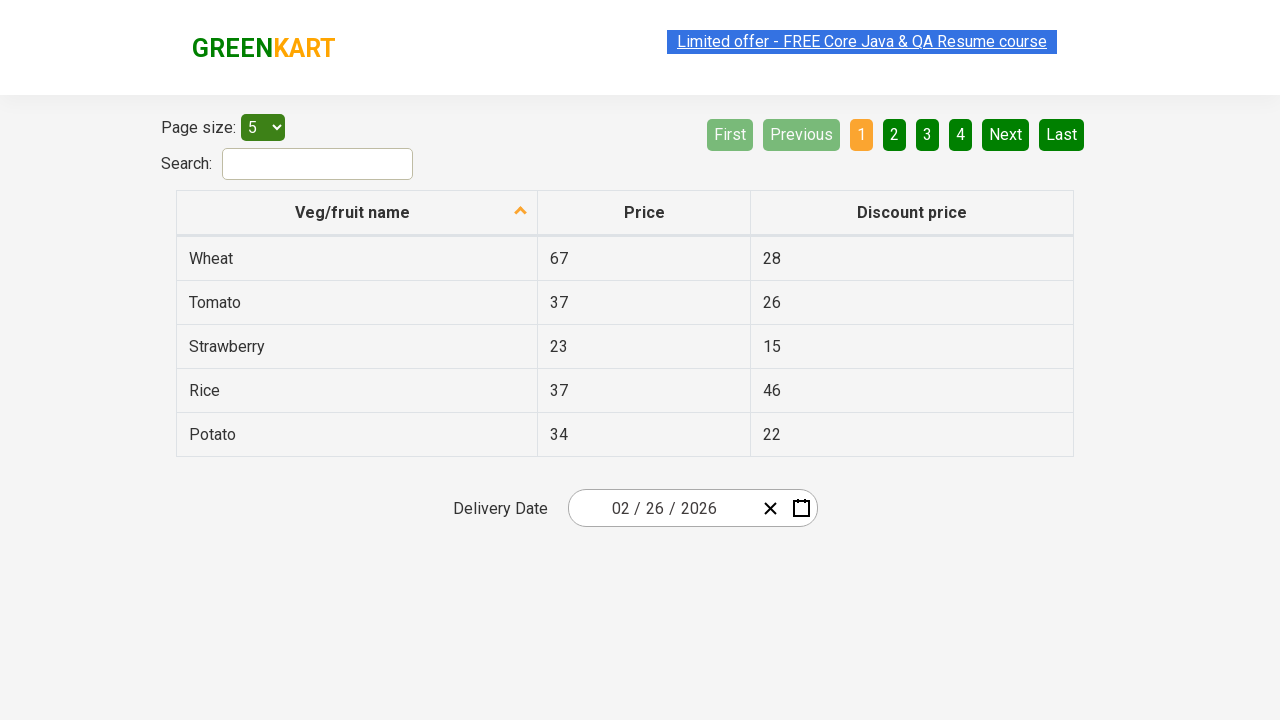

Retrieved price of rice from column 1: 37
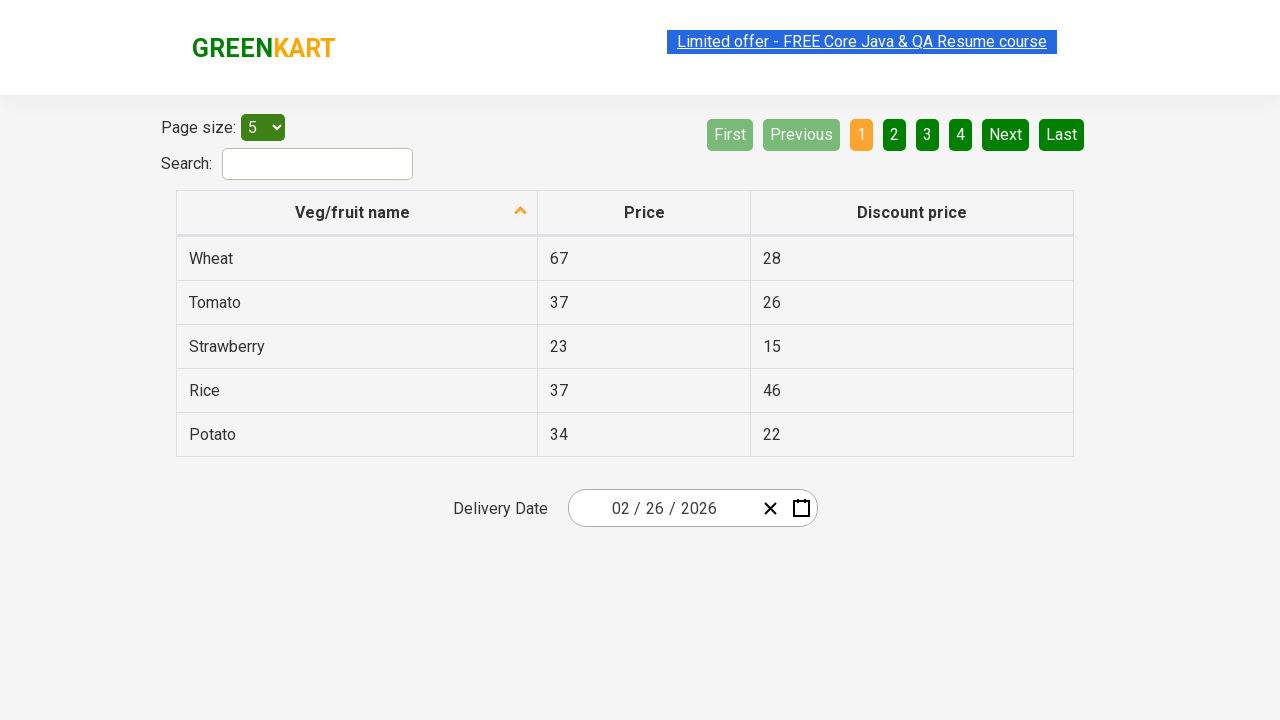

Verified rice price is 37 (actual: 37)
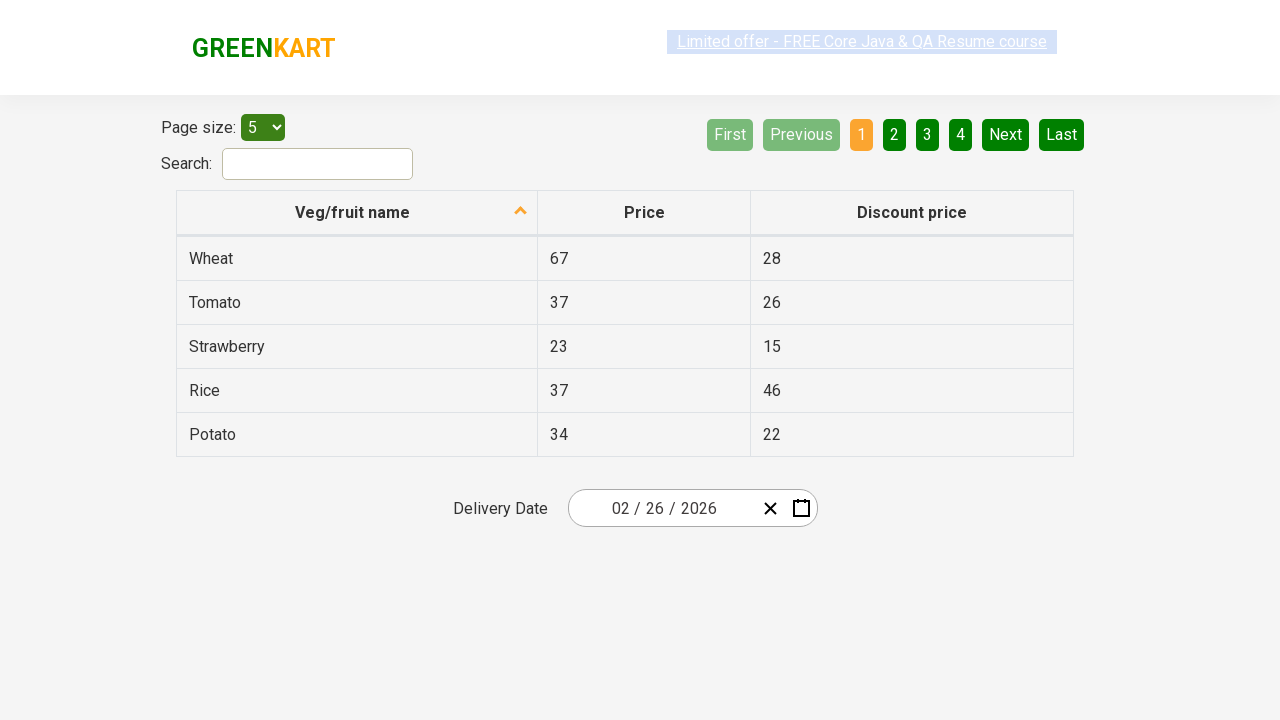

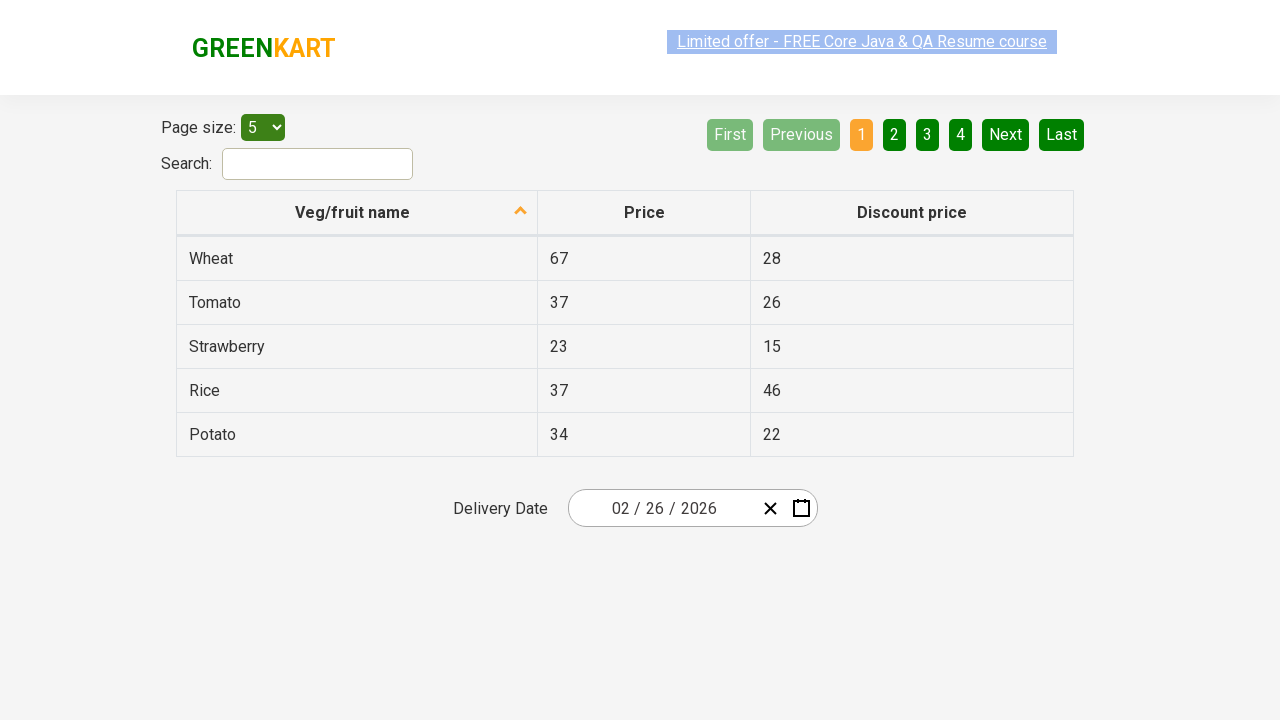